Tests mortgage calculator functionality by clearing and filling purchase price and down payment fields

Starting URL: https://www.mlcalc.com

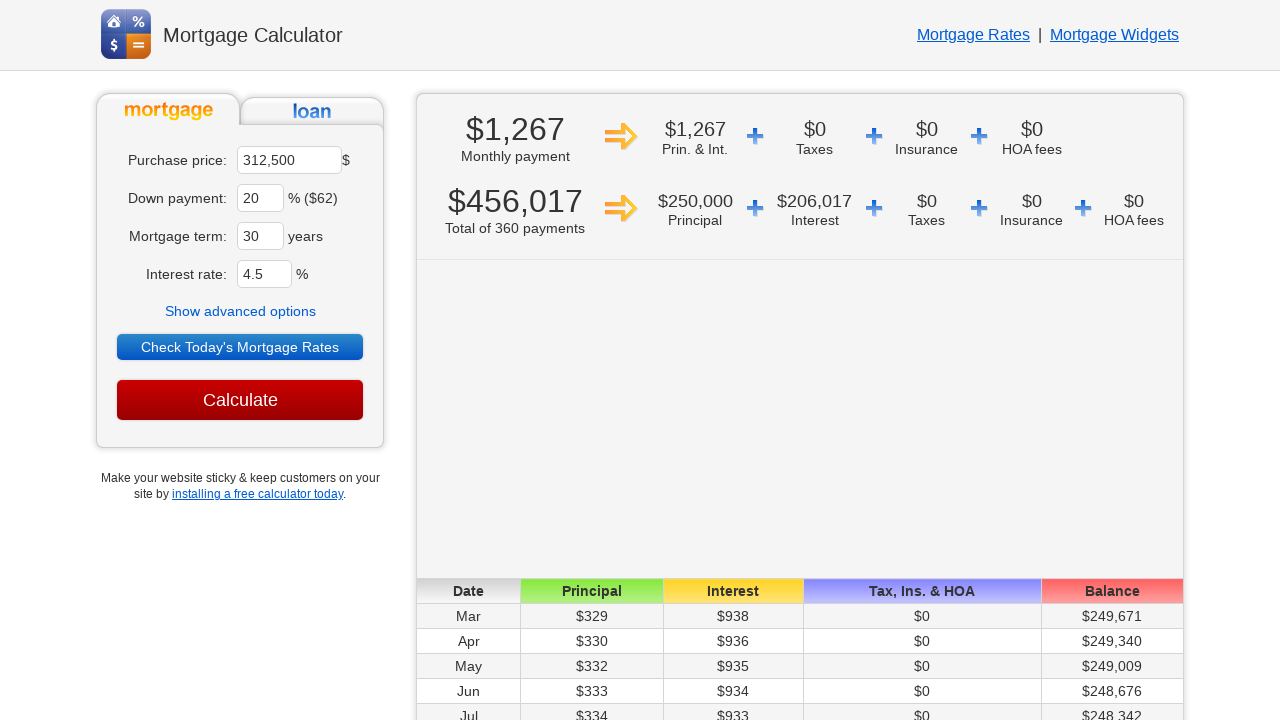

Cleared purchase price field on input[name='ma']
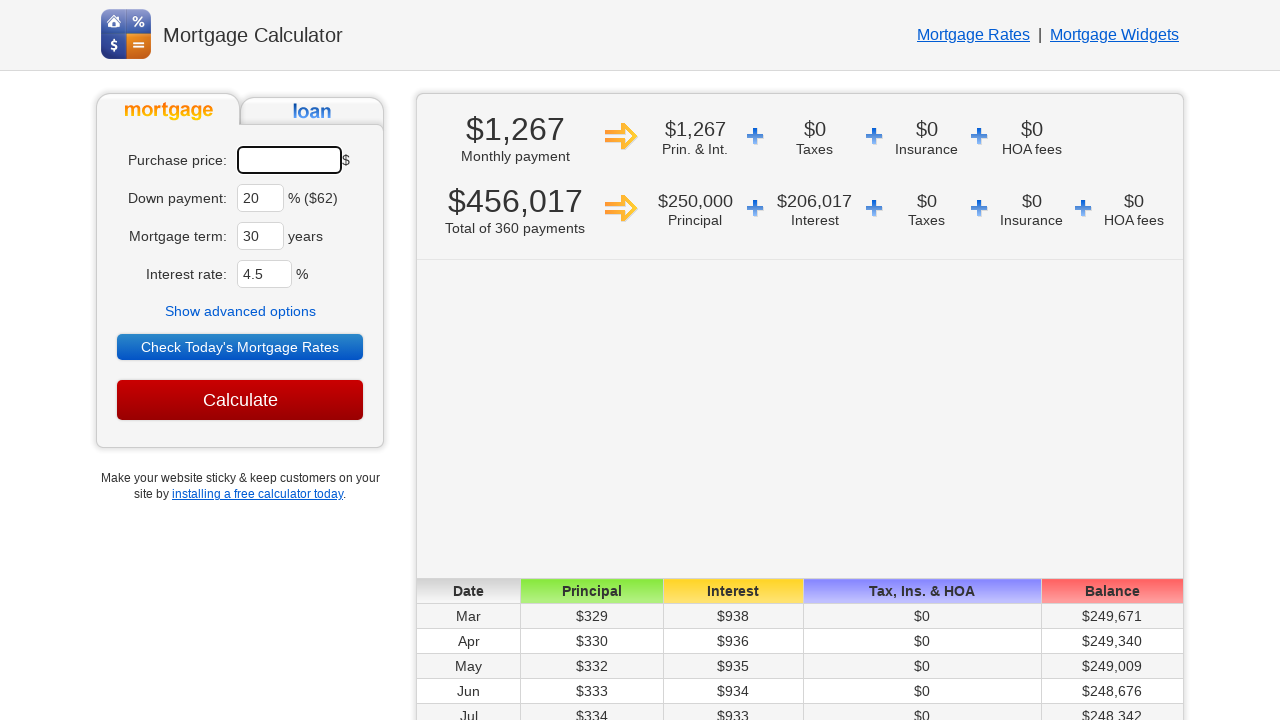

Filled purchase price field with 45000 on input[name='ma']
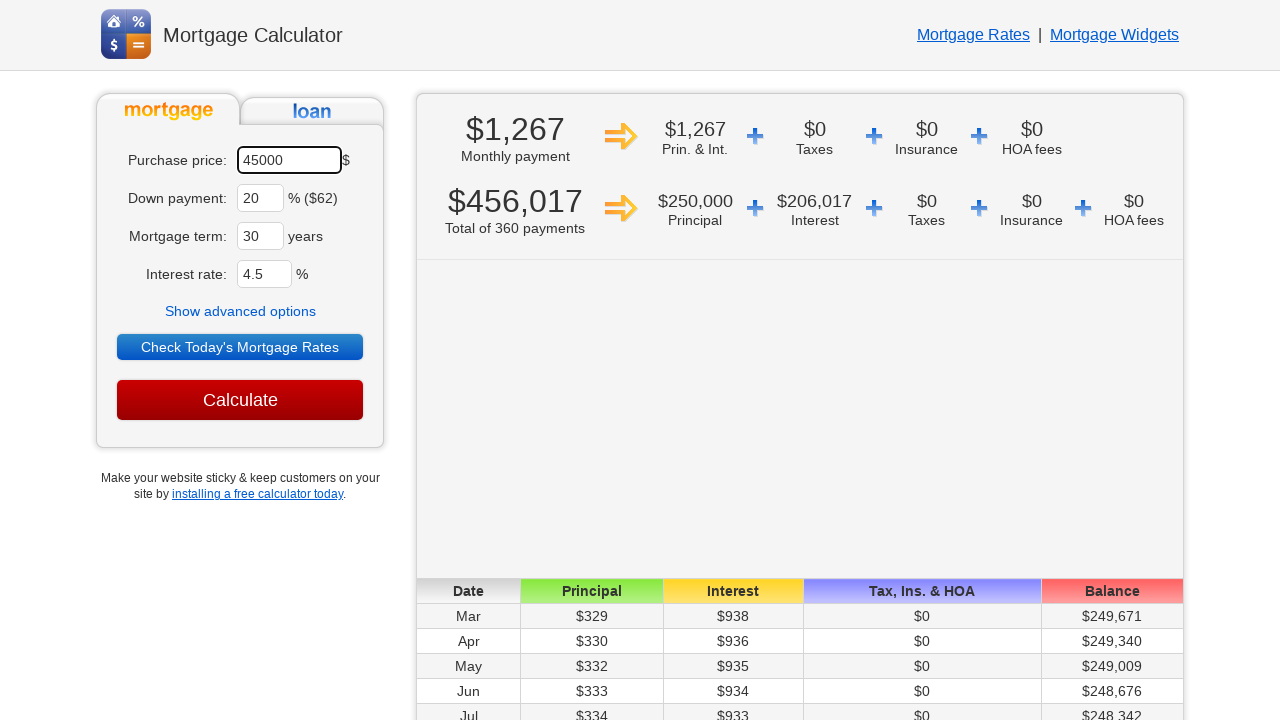

Cleared down payment field on input[name='dp']
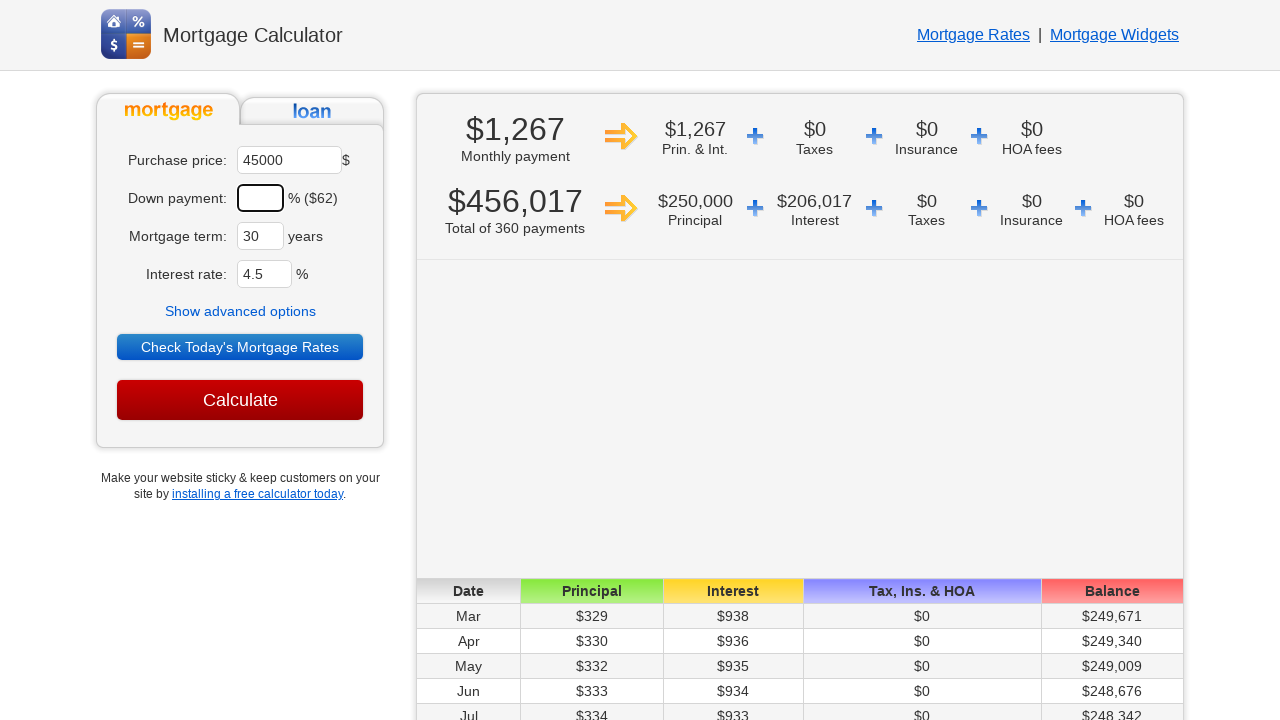

Filled down payment field with 25 percent on input[name='dp']
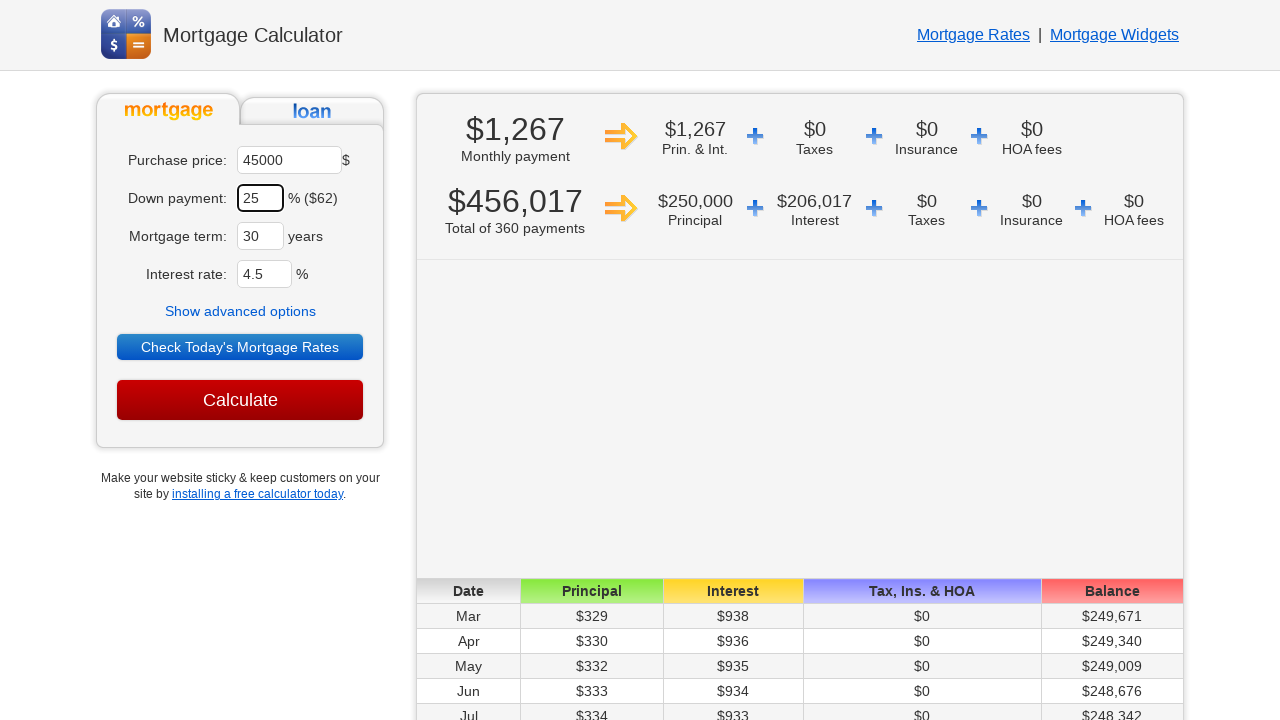

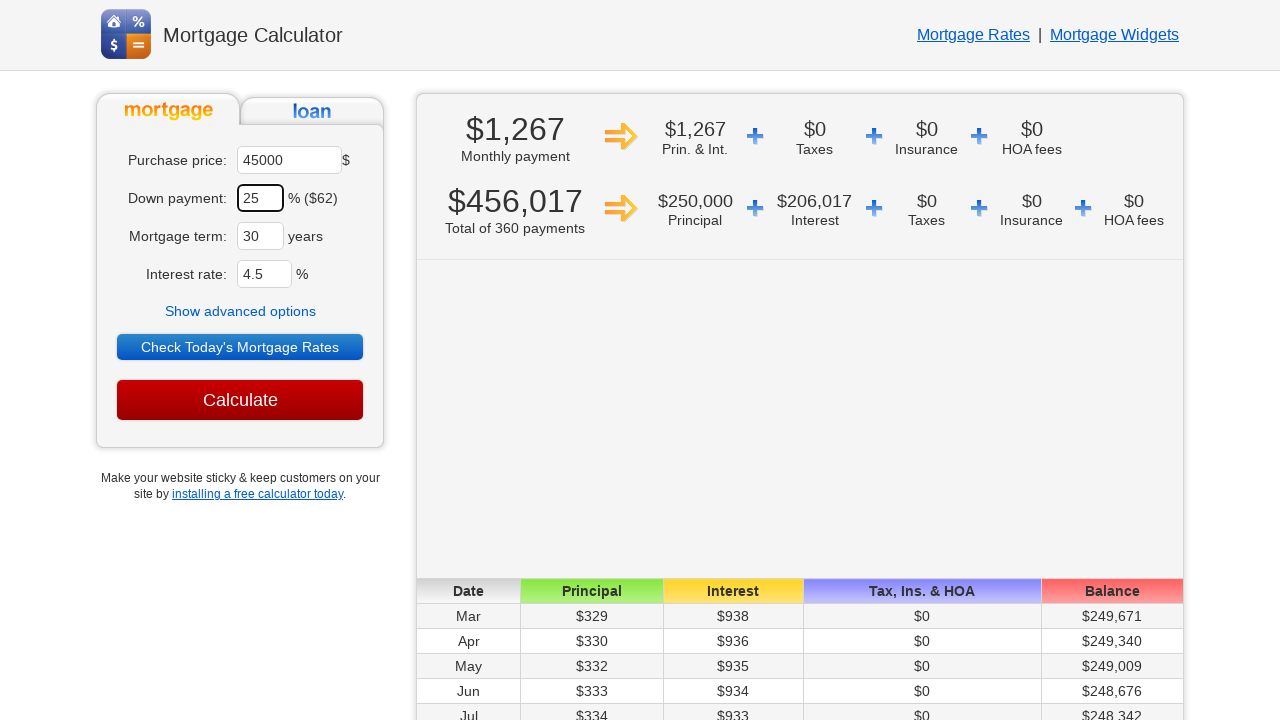